Tests dropdown selection functionality by selecting an option from a dropdown menu by index

Starting URL: https://the-internet.herokuapp.com/dropdown

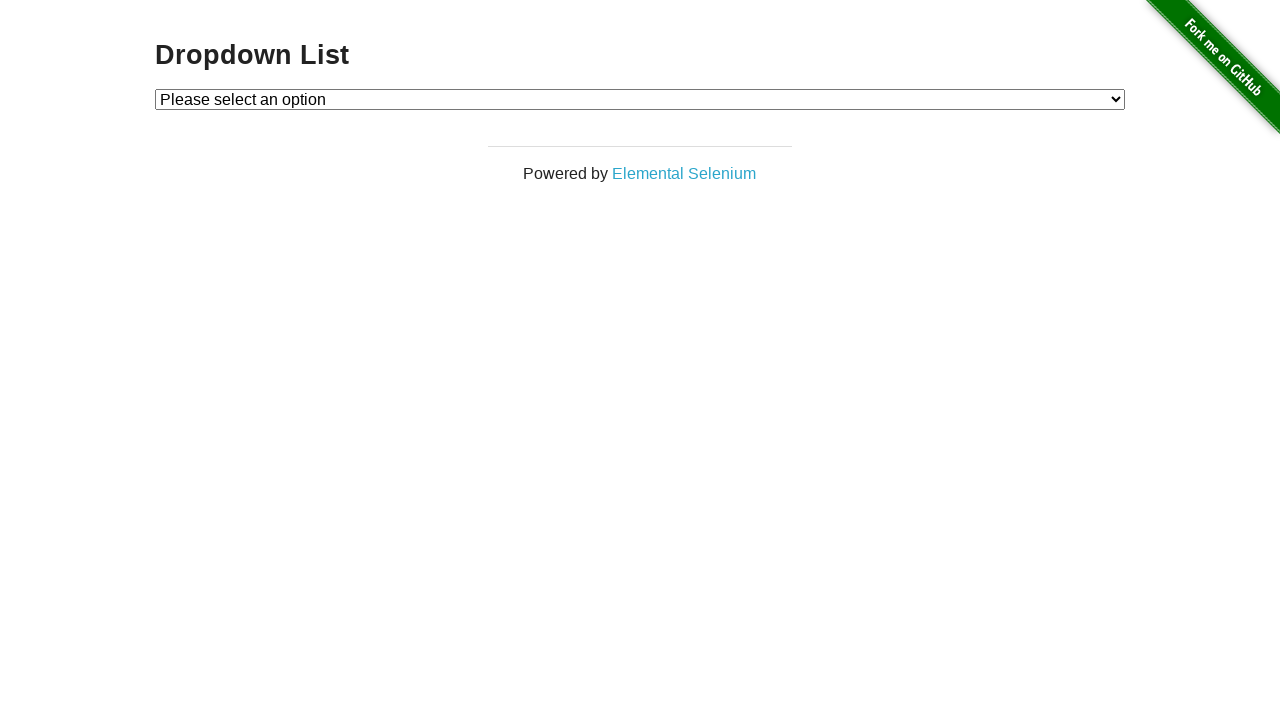

Selected option at index 1 from dropdown menu on #dropdown
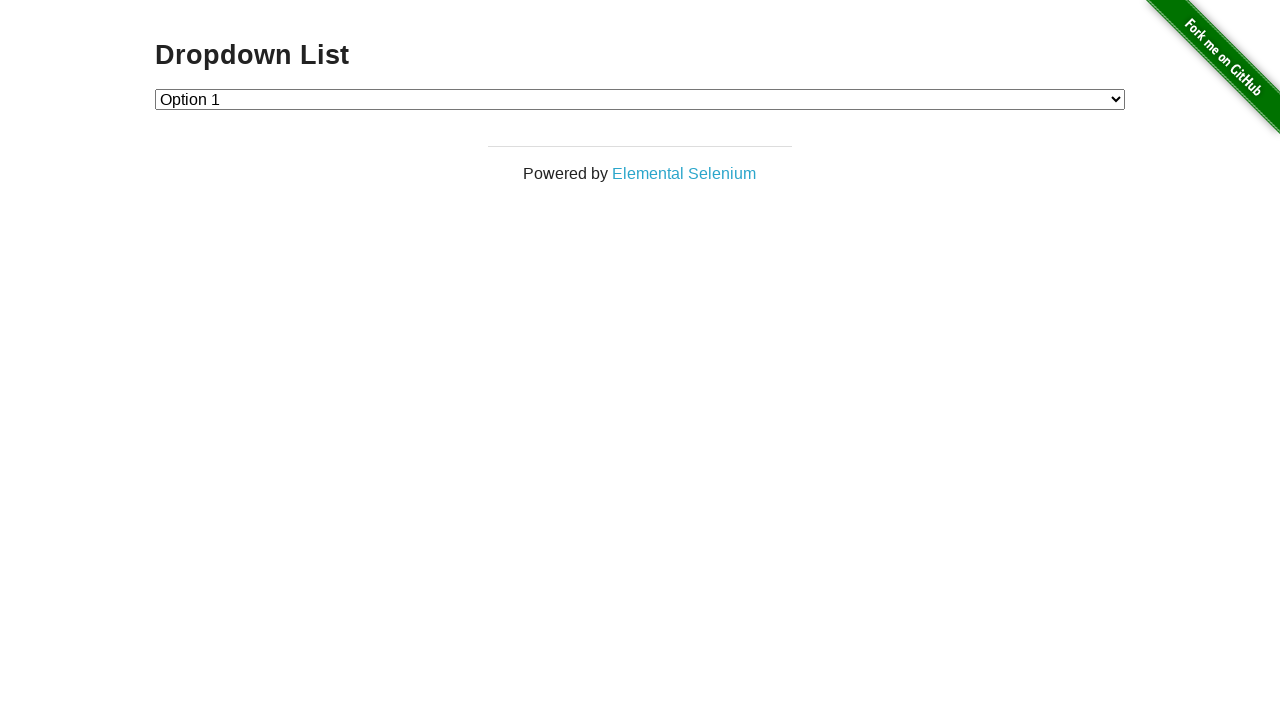

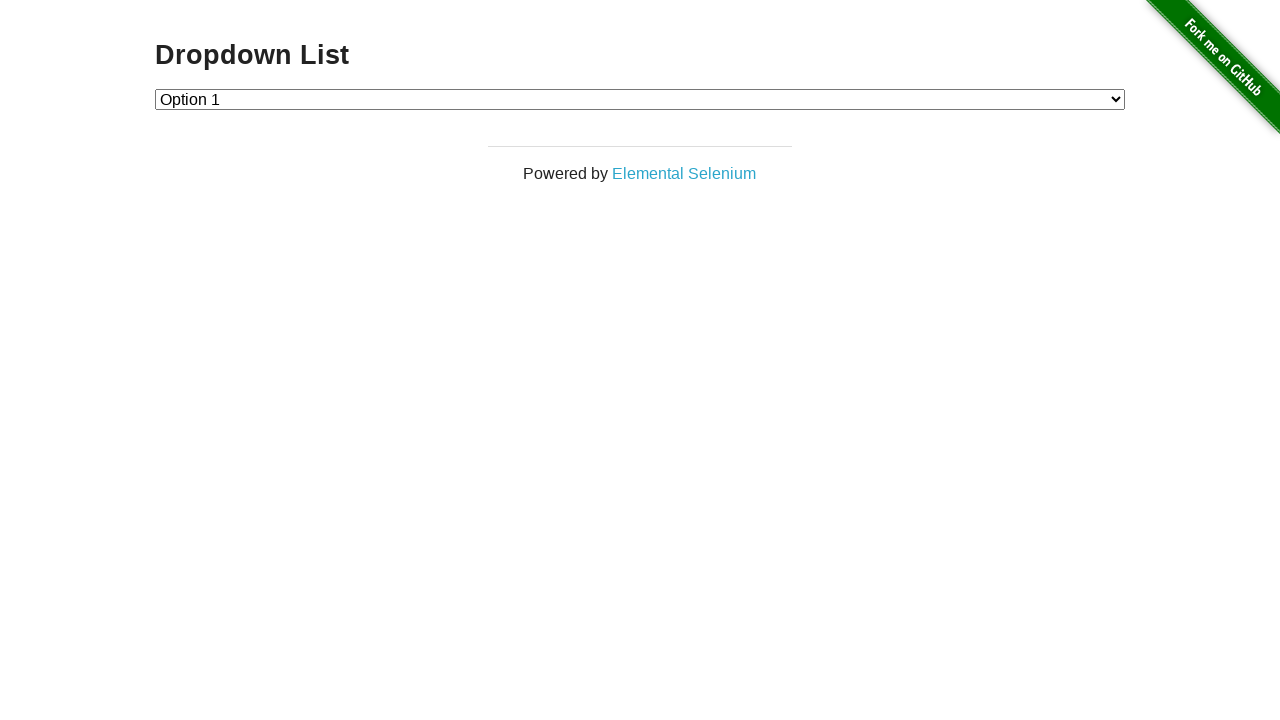